Tests date picker functionality by entering a date in the simple date picker and a date-time value in the date-time picker using keyboard input

Starting URL: https://demoqa.com/date-picker

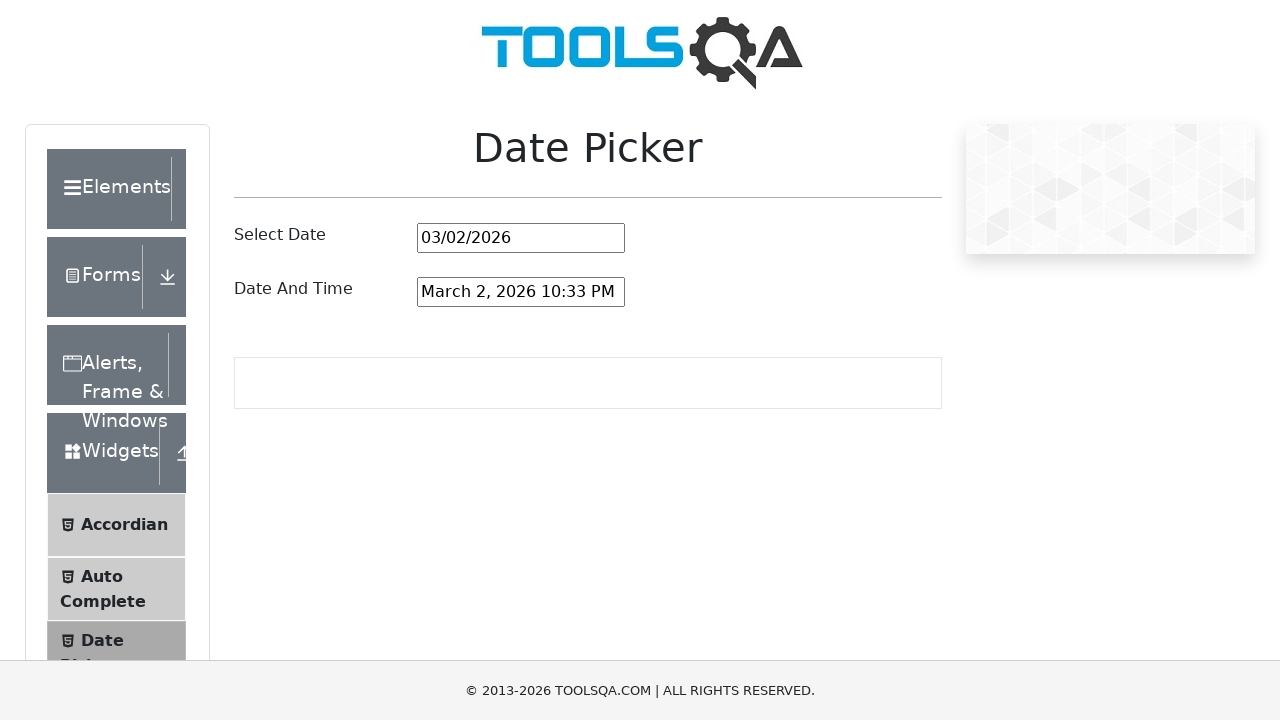

Clicked on the simple date picker input field at (521, 238) on #datePickerMonthYearInput
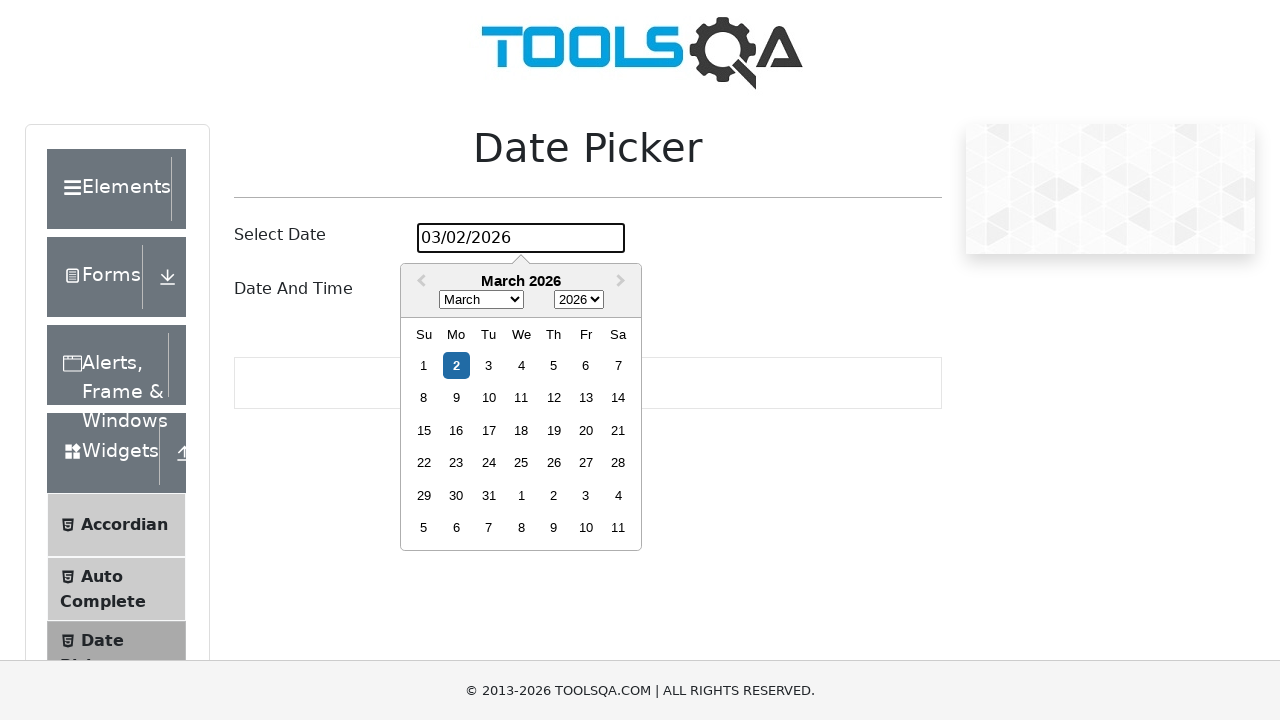

Selected all text in the date picker field on #datePickerMonthYearInput
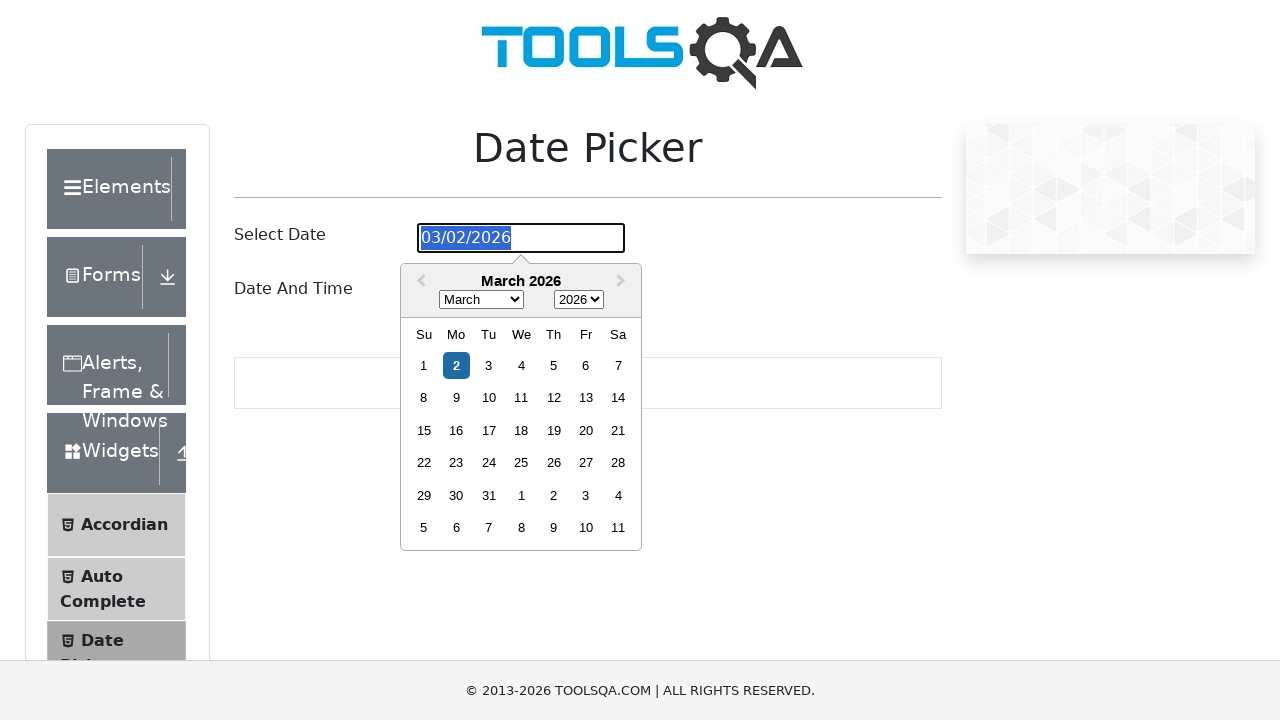

Entered date '08/20/2025' in the simple date picker on #datePickerMonthYearInput
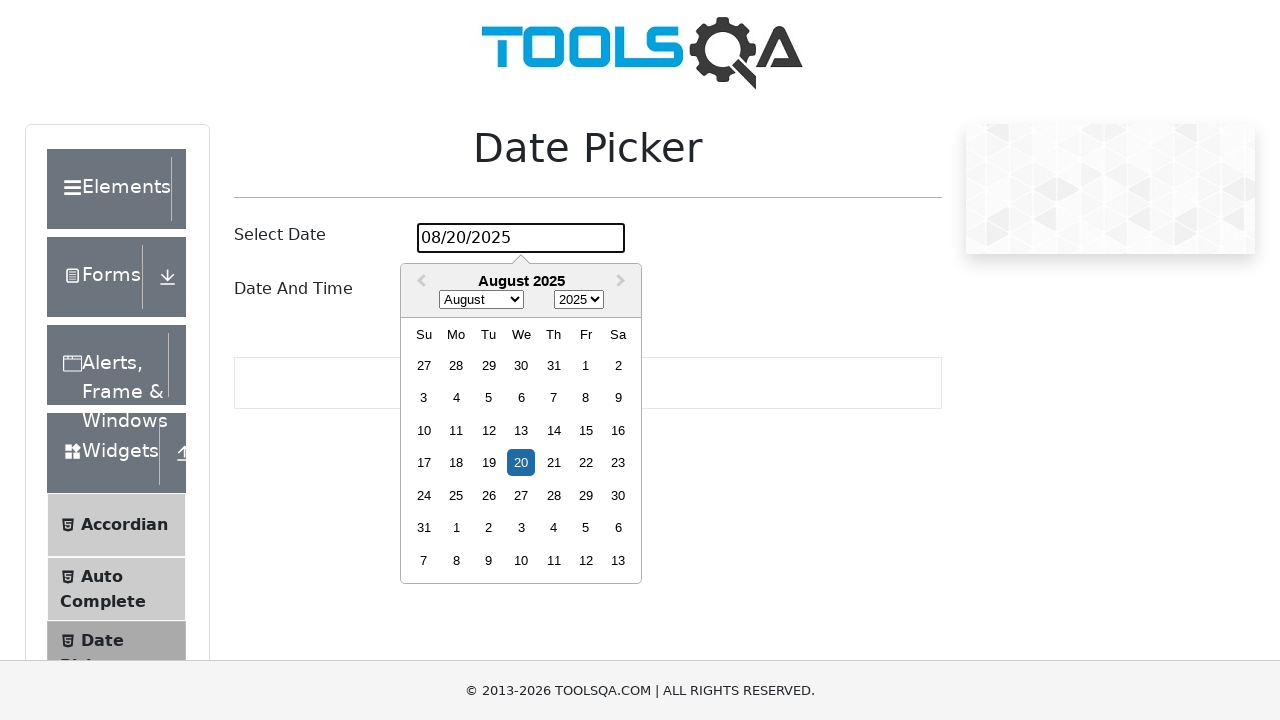

Pressed Enter to confirm the date in the simple date picker on #datePickerMonthYearInput
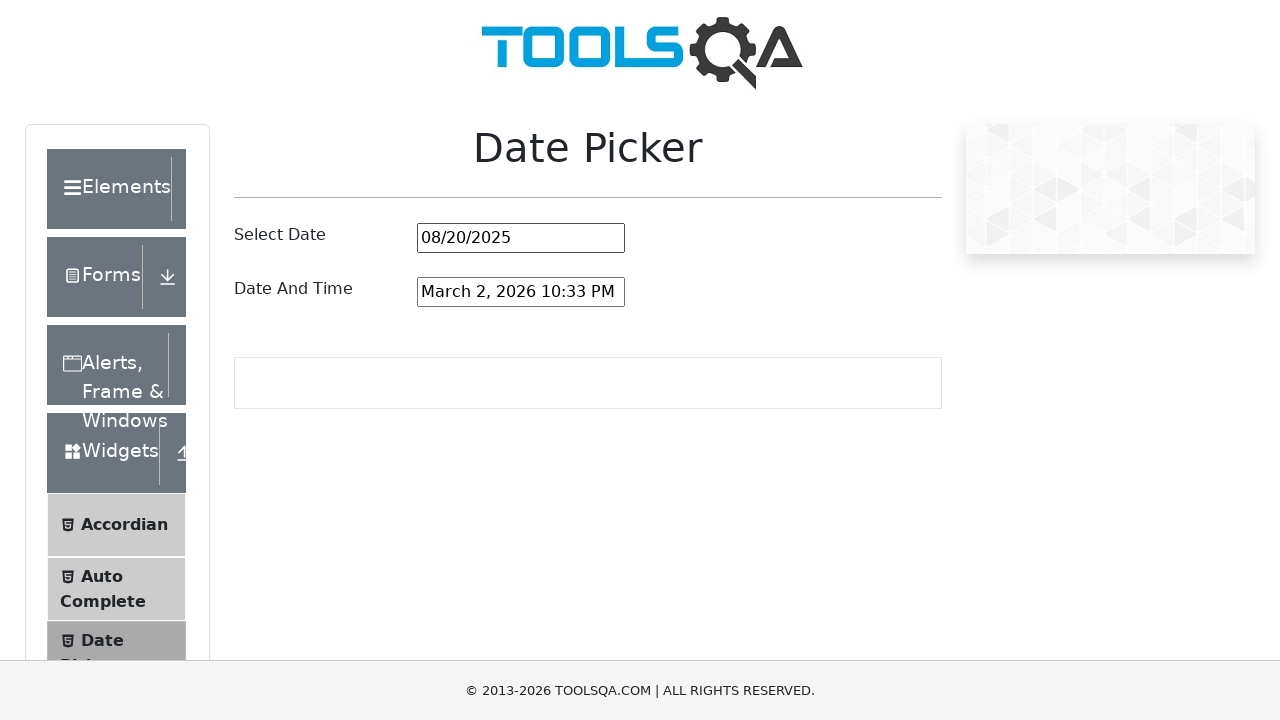

Clicked on the date-time picker input field at (521, 292) on #dateAndTimePickerInput
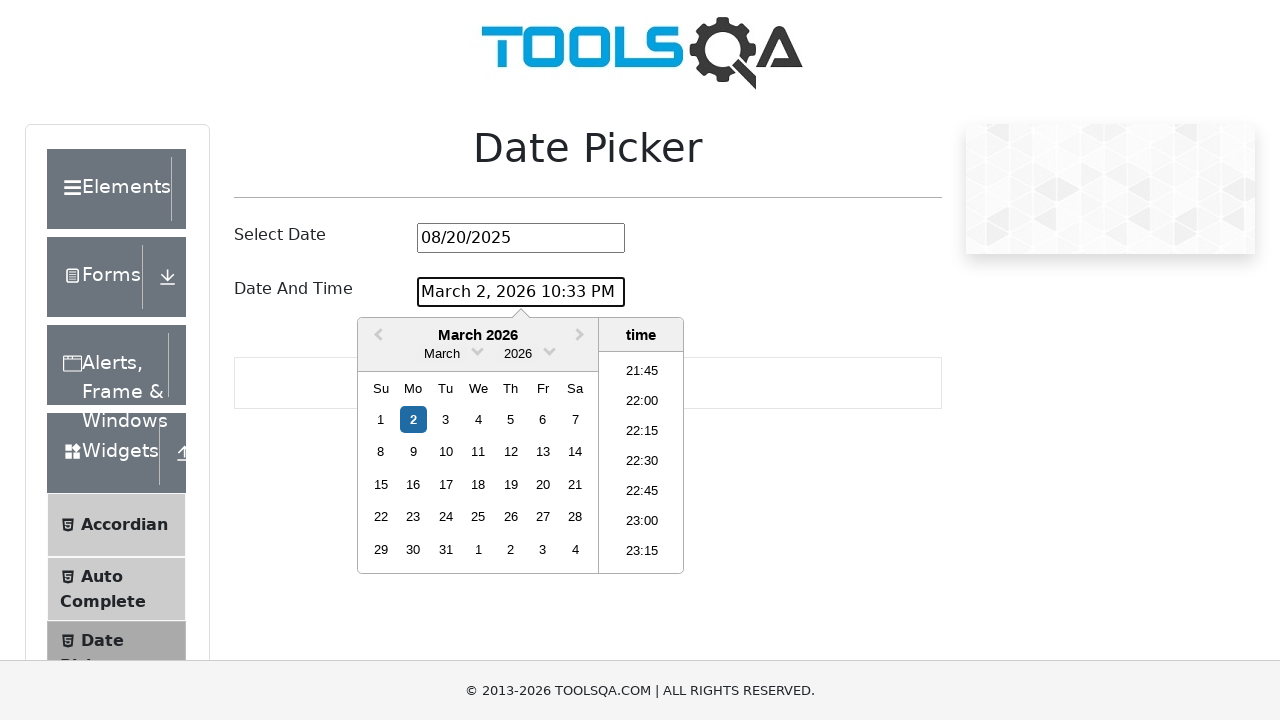

Selected all text in the date-time picker field on #dateAndTimePickerInput
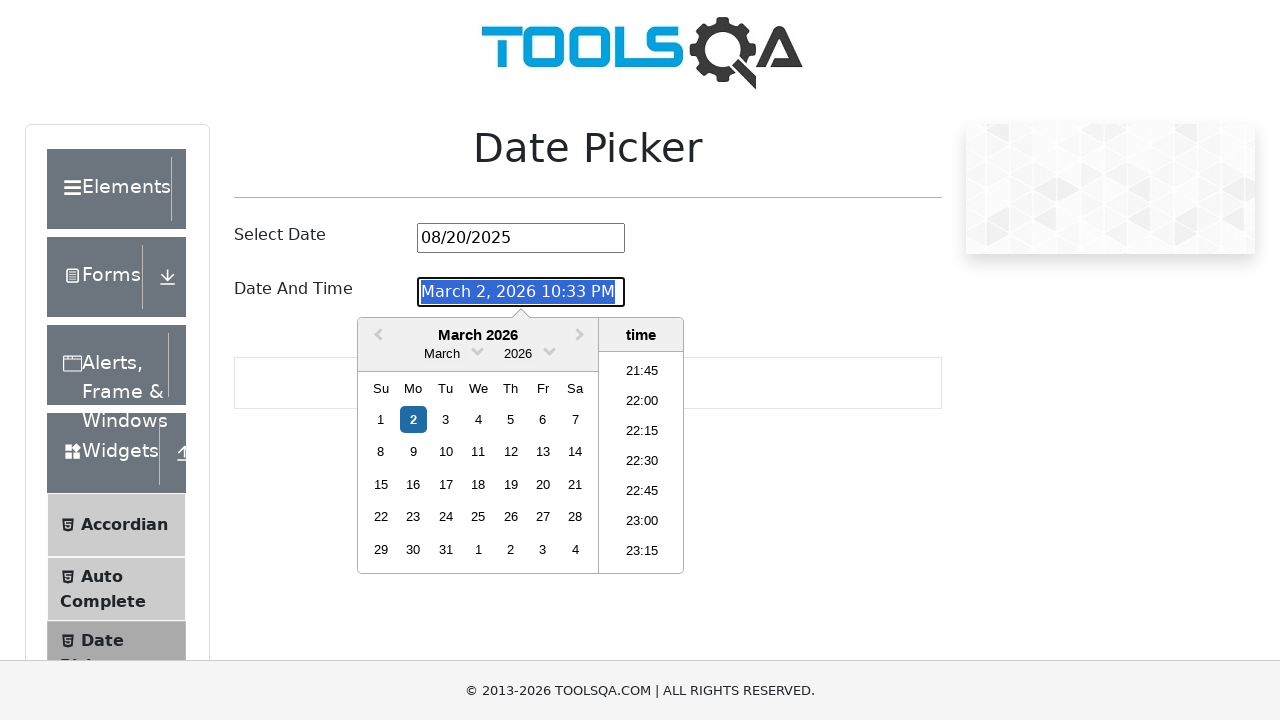

Entered date-time value 'August 20, 2025 10:30 AM' in the date-time picker on #dateAndTimePickerInput
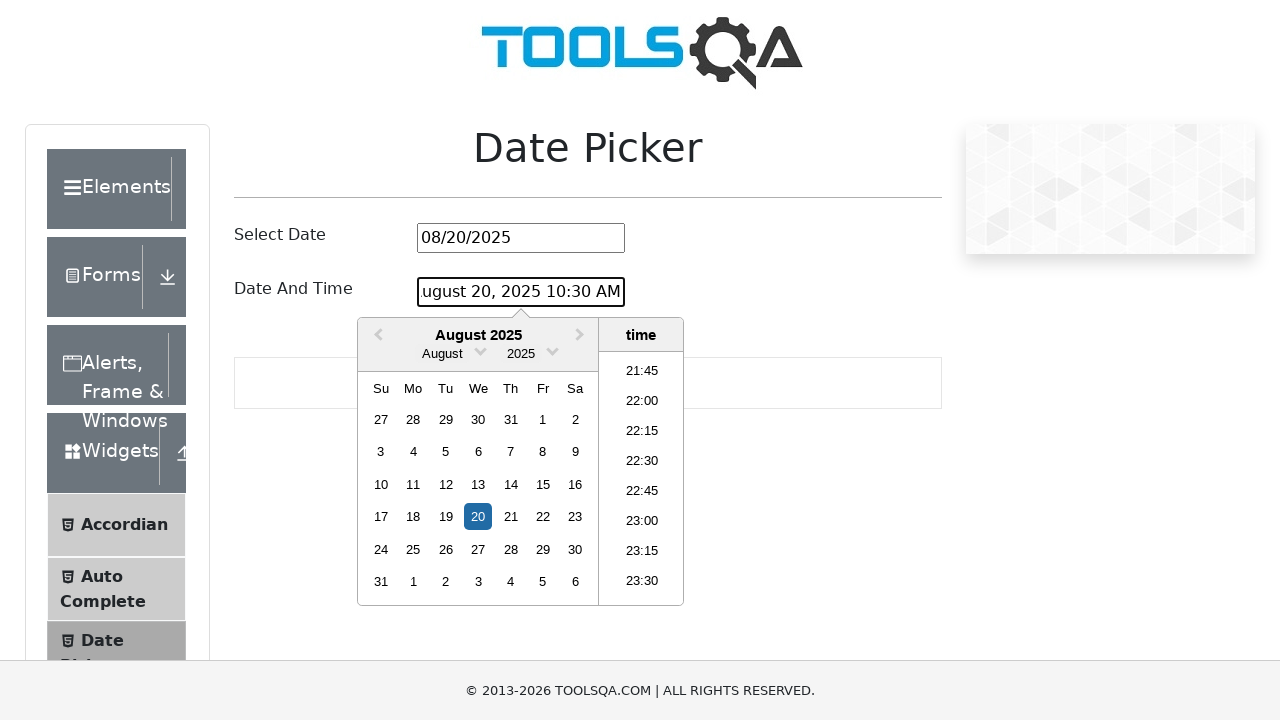

Pressed Enter to confirm the date-time value in the date-time picker on #dateAndTimePickerInput
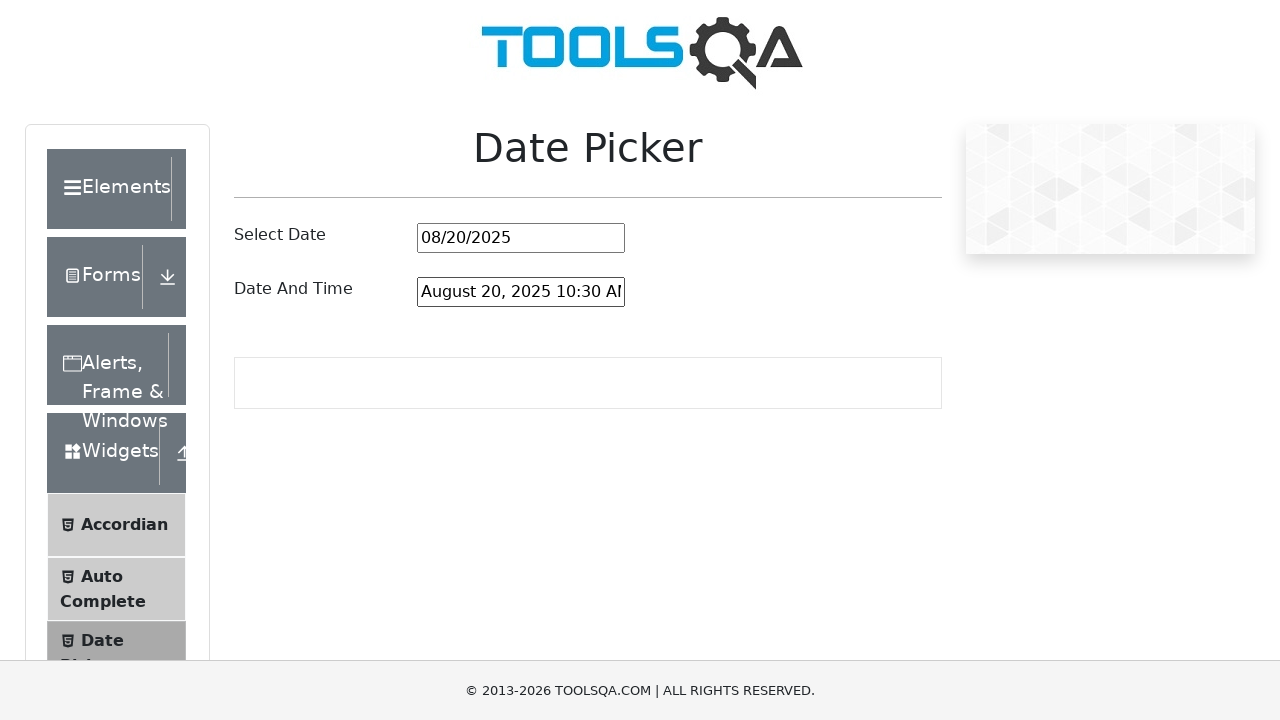

Waited 1000ms for the date-time picker input to be processed
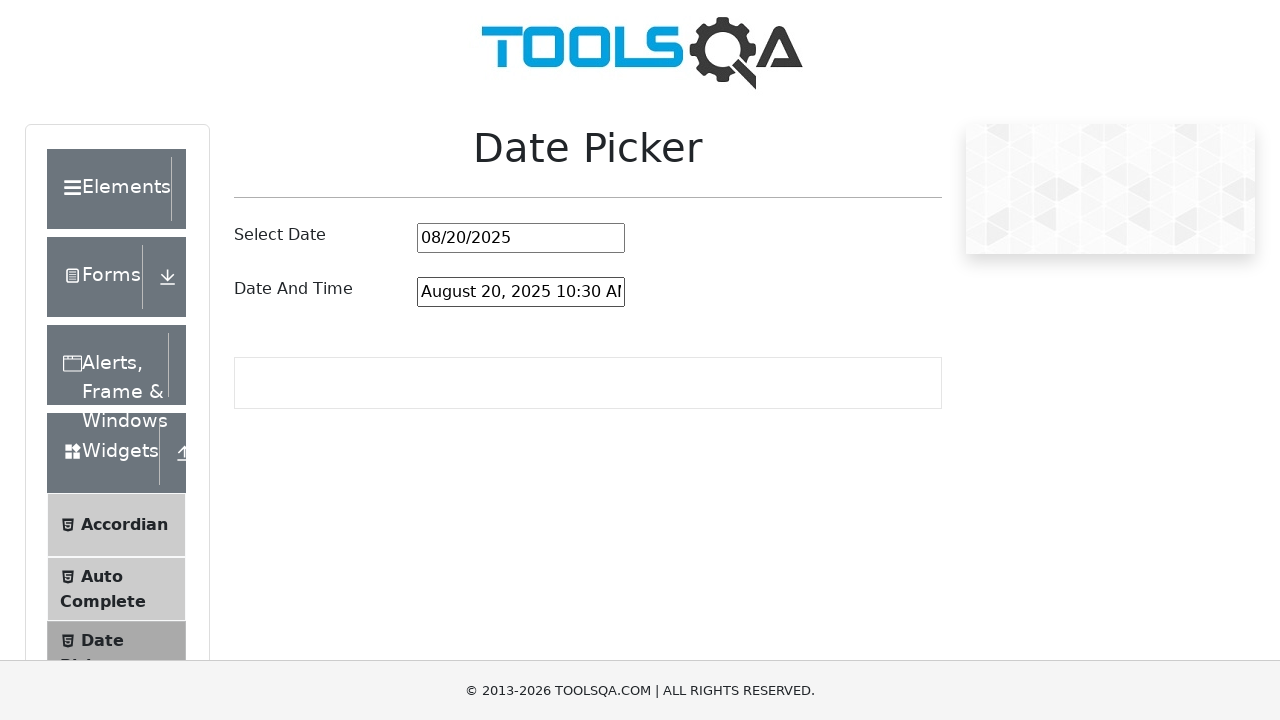

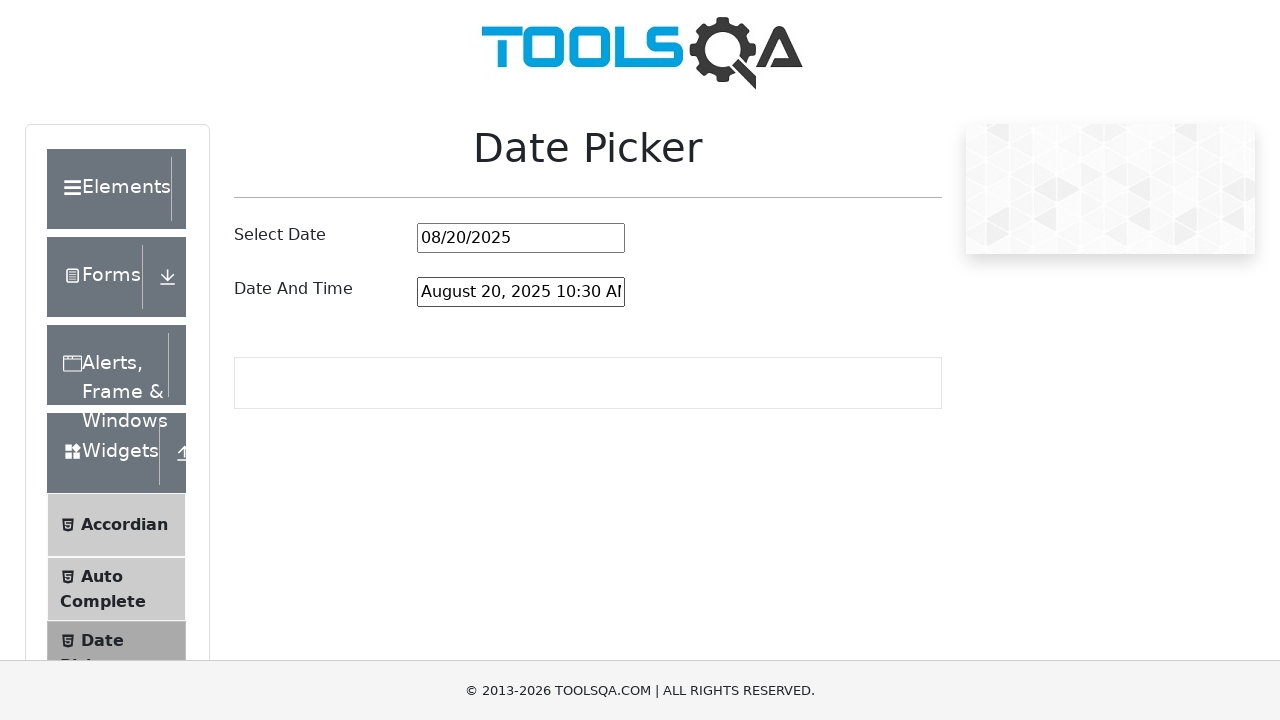